Tests React Charts documentation by navigating to the Simple example and verifying that the chart iframe loads with the expected "Line" text content.

Starting URL: https://react-charts.tanstack.com/docs/overview

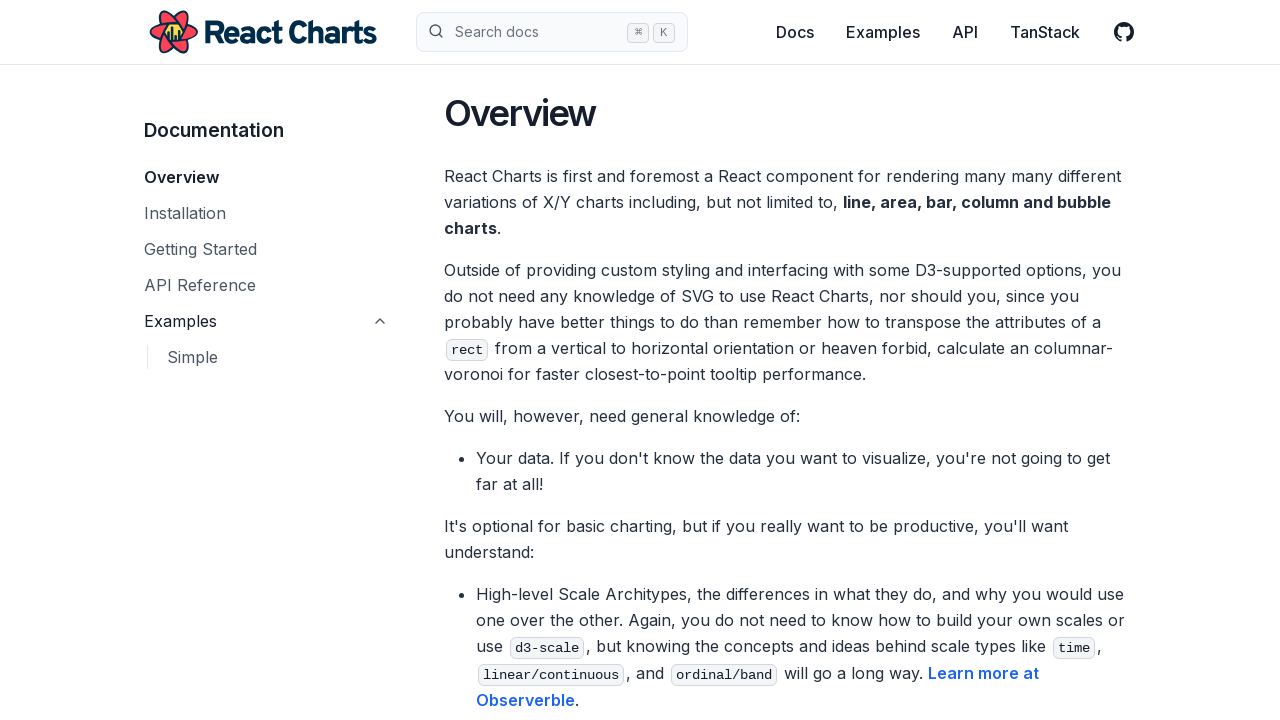

Clicked on 'Simple' example link at (286, 357) on text=Simple
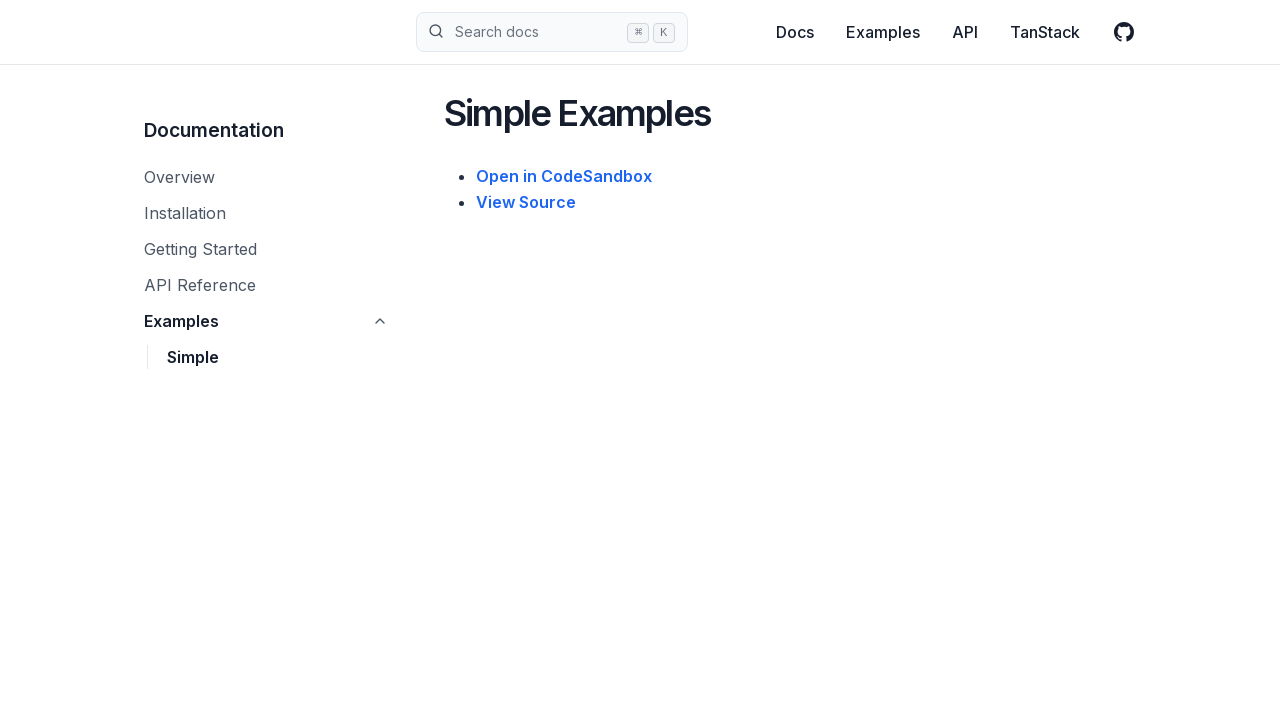

Example iframe loaded successfully
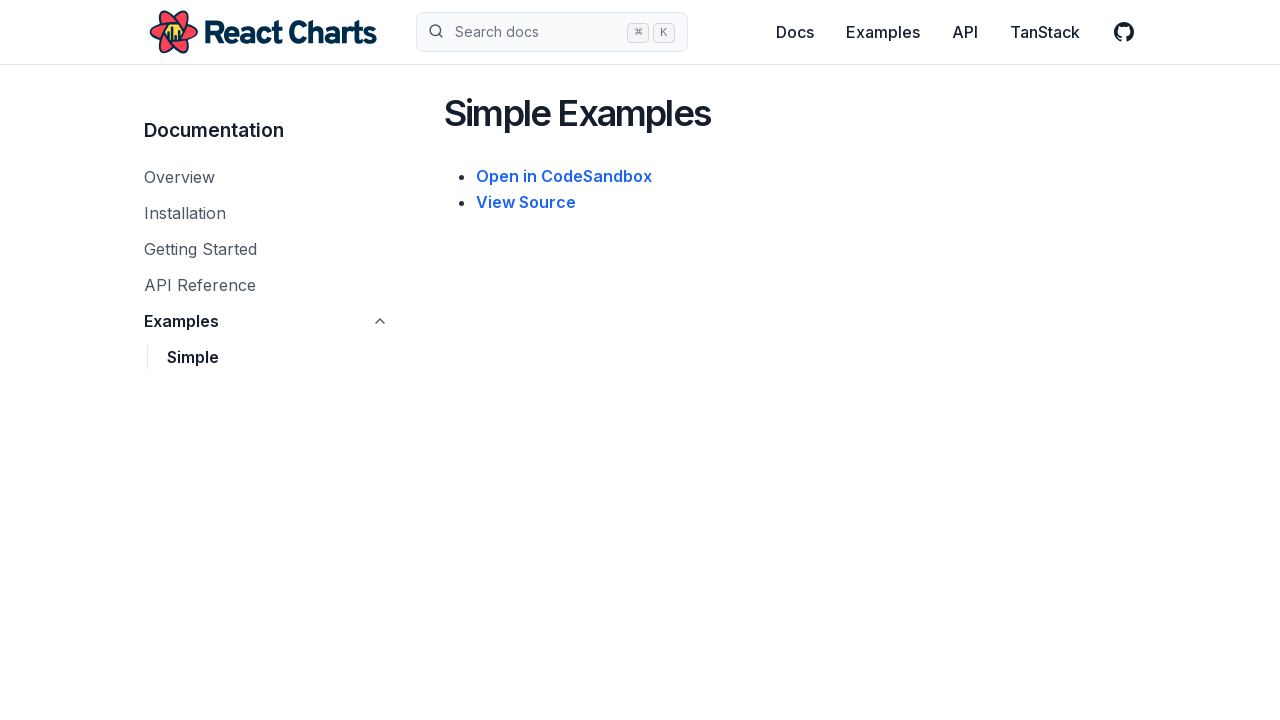

Accessed iframe content frame
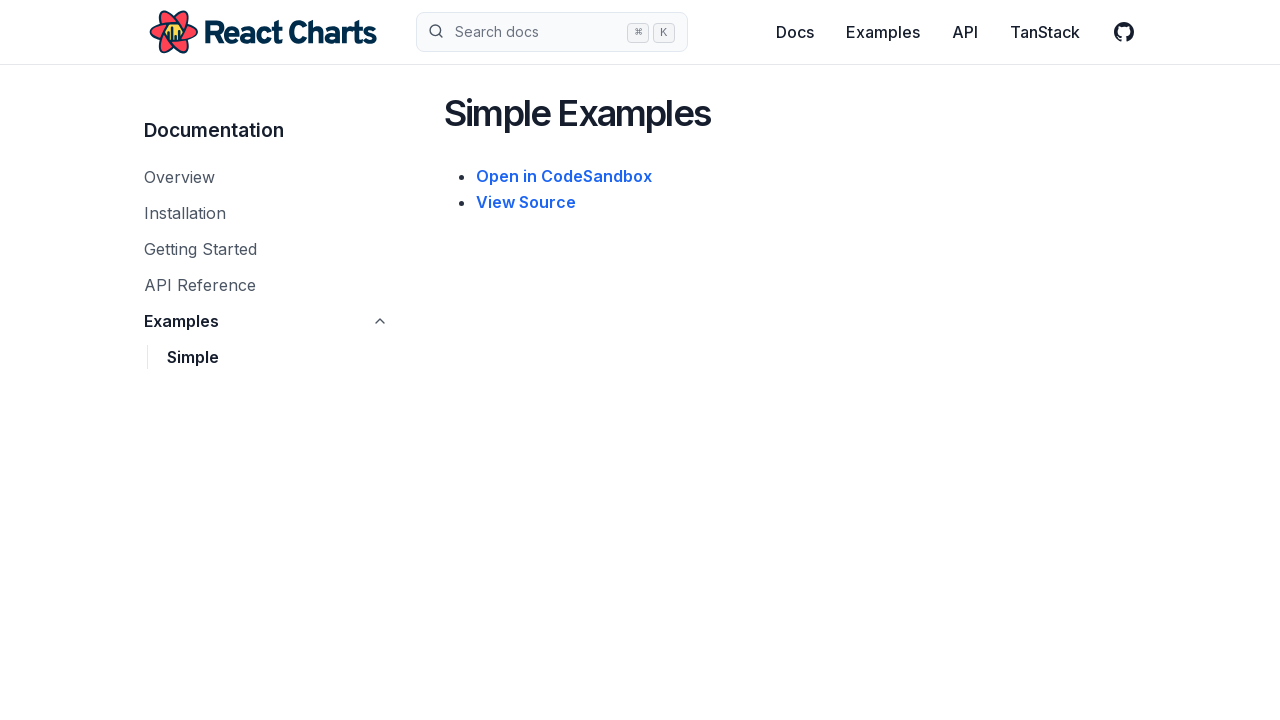

Verified 'Line' text is visible in the chart iframe
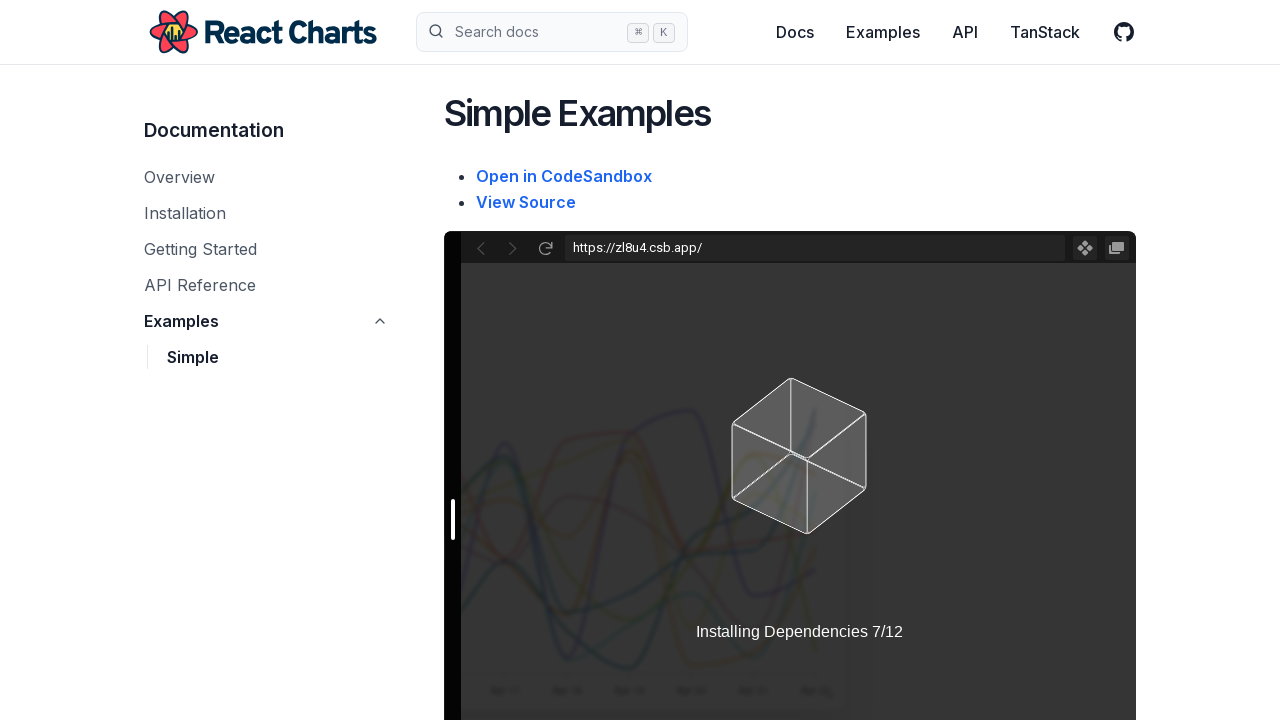

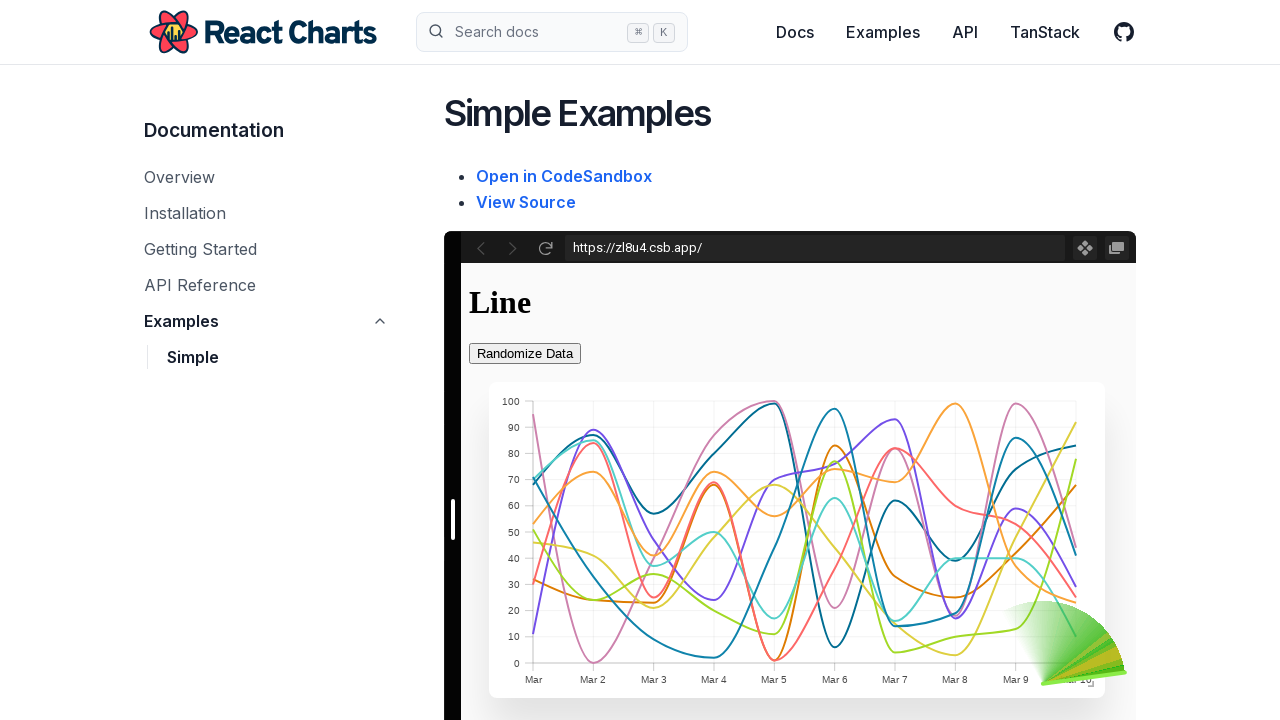